Adds a todo item to the TodoMVC app, enters text, presses Enter, and checks the todo as complete

Starting URL: https://demo.playwright.dev/todomvc/#/

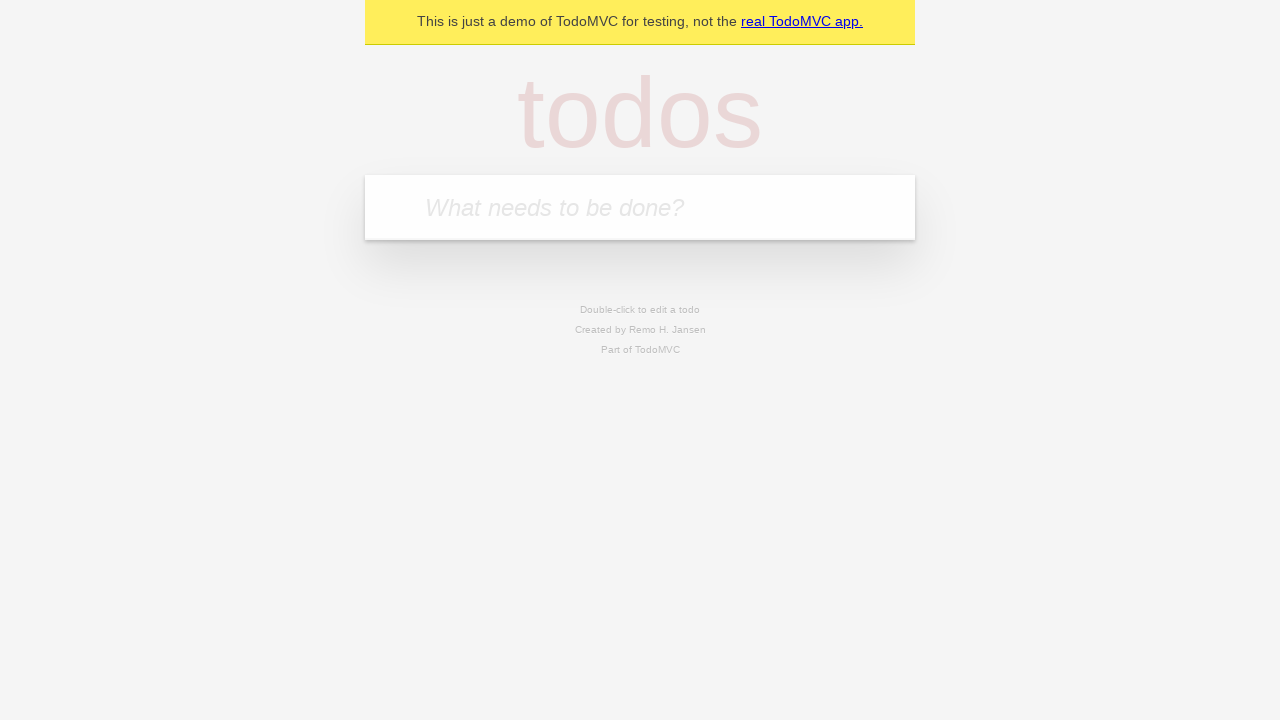

Clicked on the todo input field at (640, 207) on internal:attr=[placeholder="What needs to be done?"i]
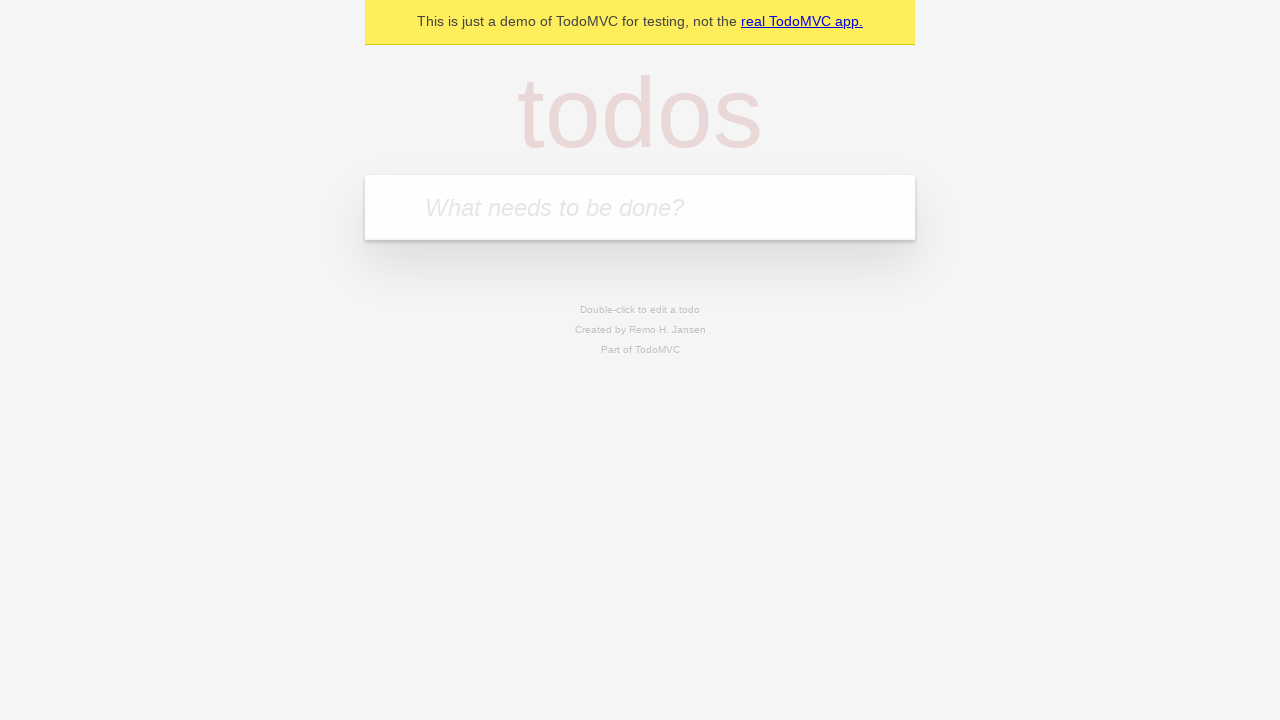

Filled input field with todo text 'Создать первый сценарий playwright' on internal:attr=[placeholder="What needs to be done?"i]
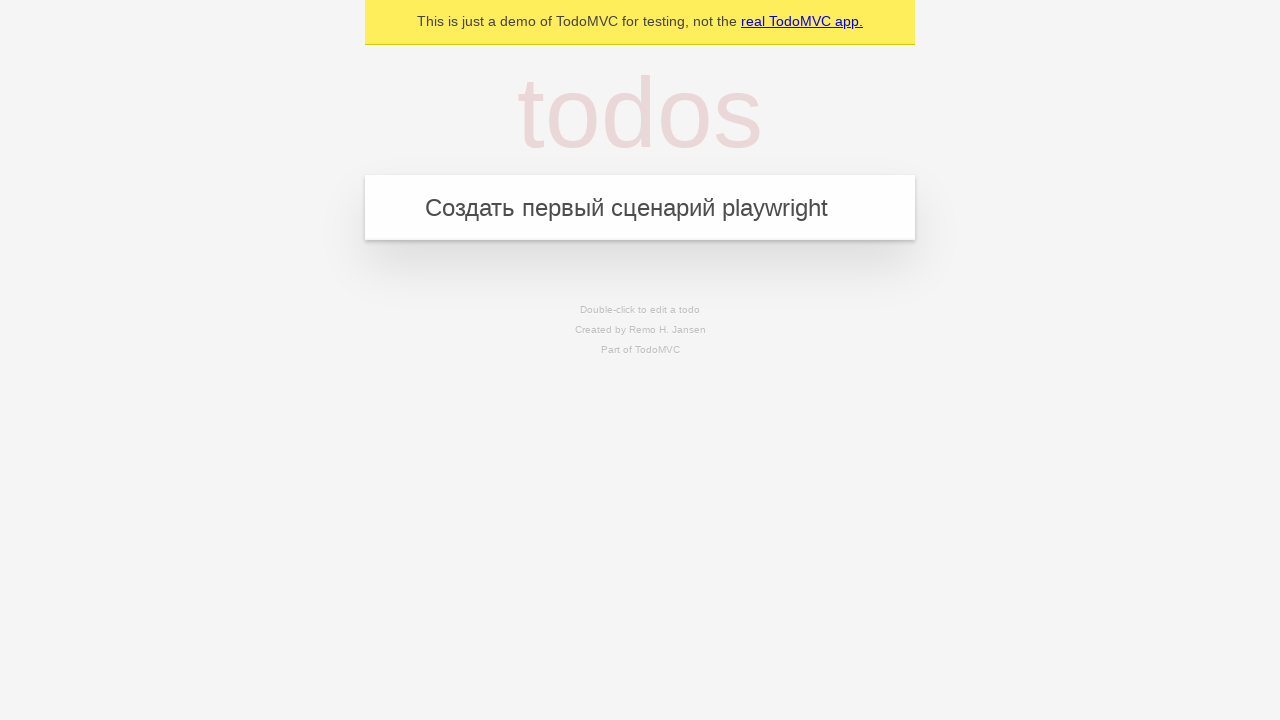

Pressed Enter to add the todo item on internal:attr=[placeholder="What needs to be done?"i]
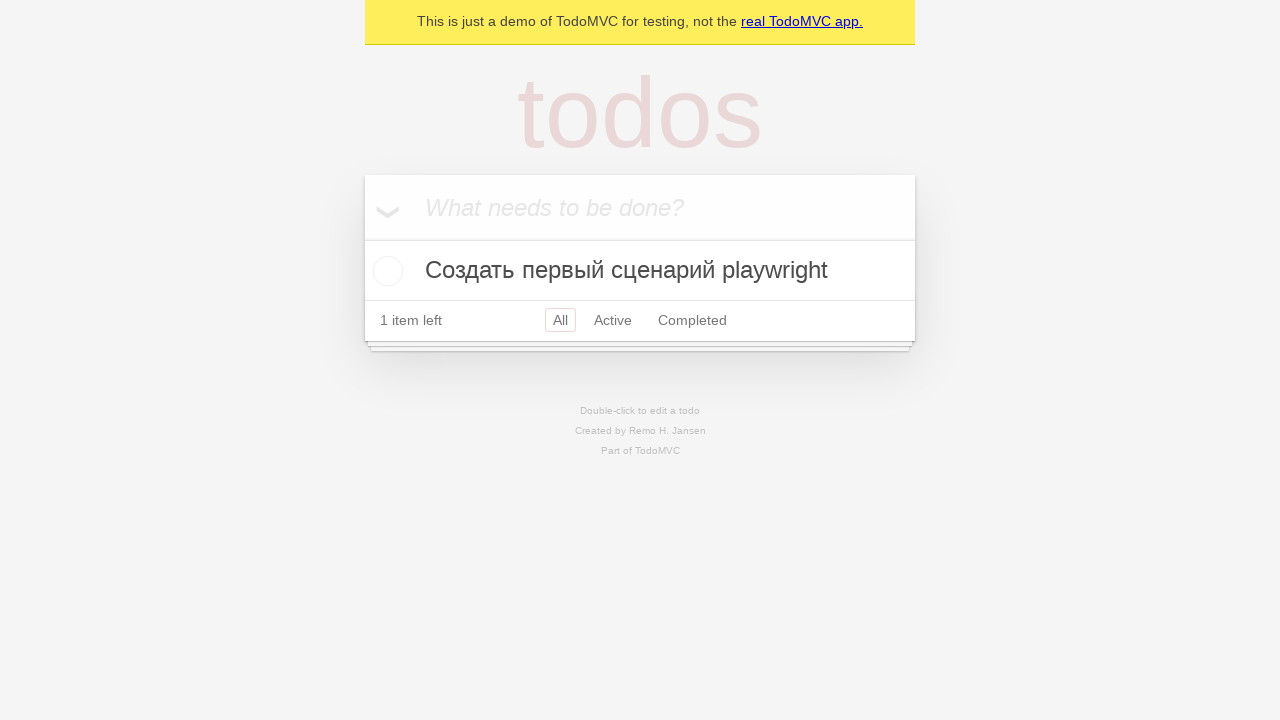

Checked the todo item as complete at (385, 271) on internal:role=checkbox[name="Toggle Todo"i]
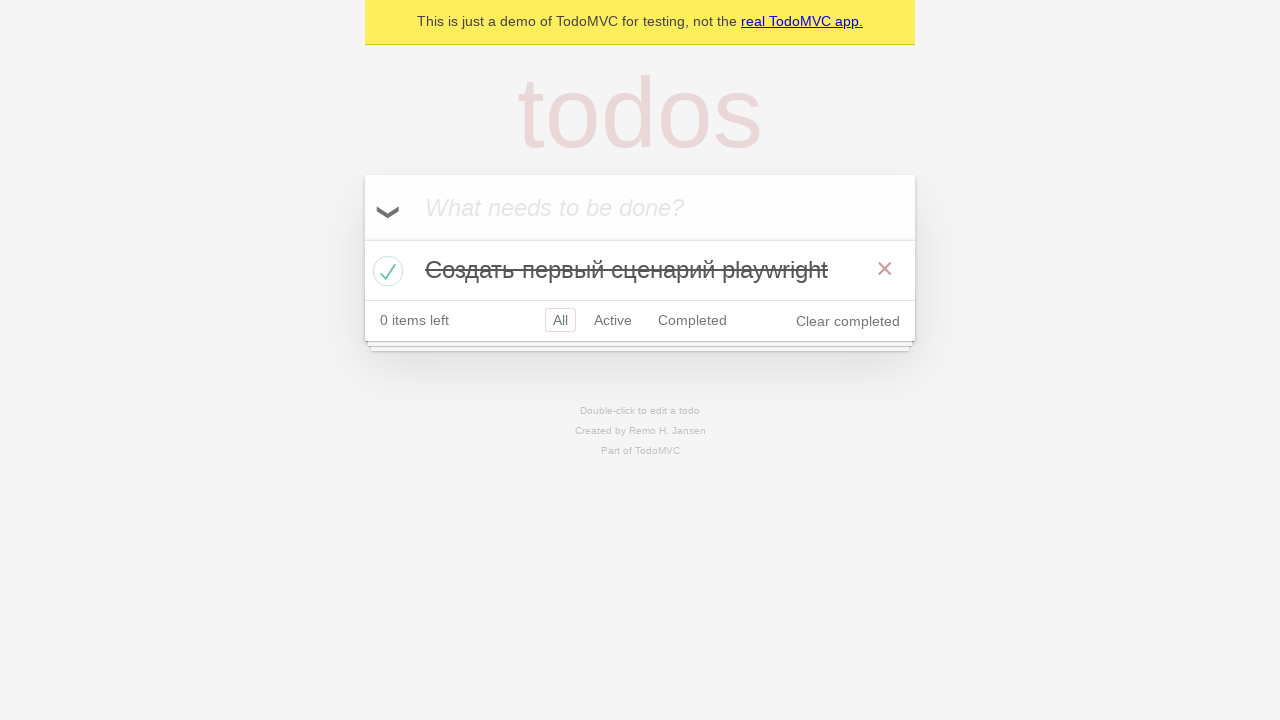

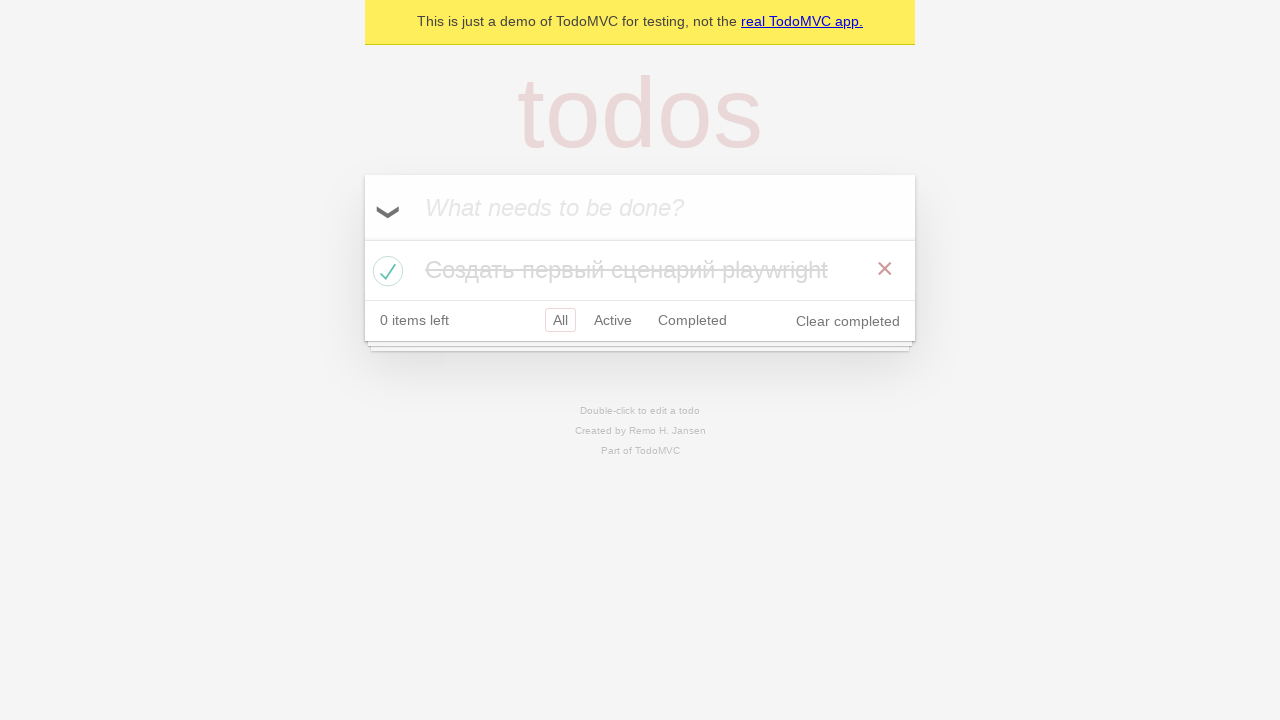